Navigates to COVID-19 India tracker page and verifies that both all-India statistics and state-wise table data are displayed

Starting URL: https://www.covid19india.org/

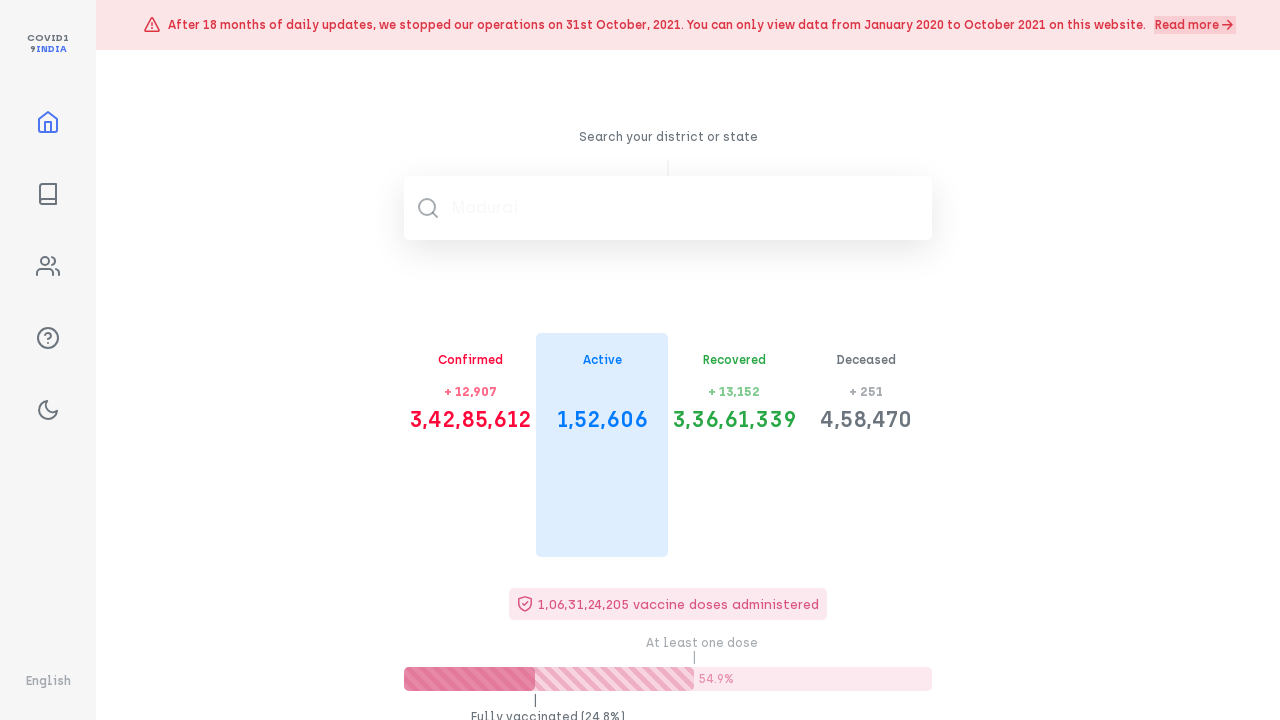

Waited for root element to load on COVID-19 India tracker page
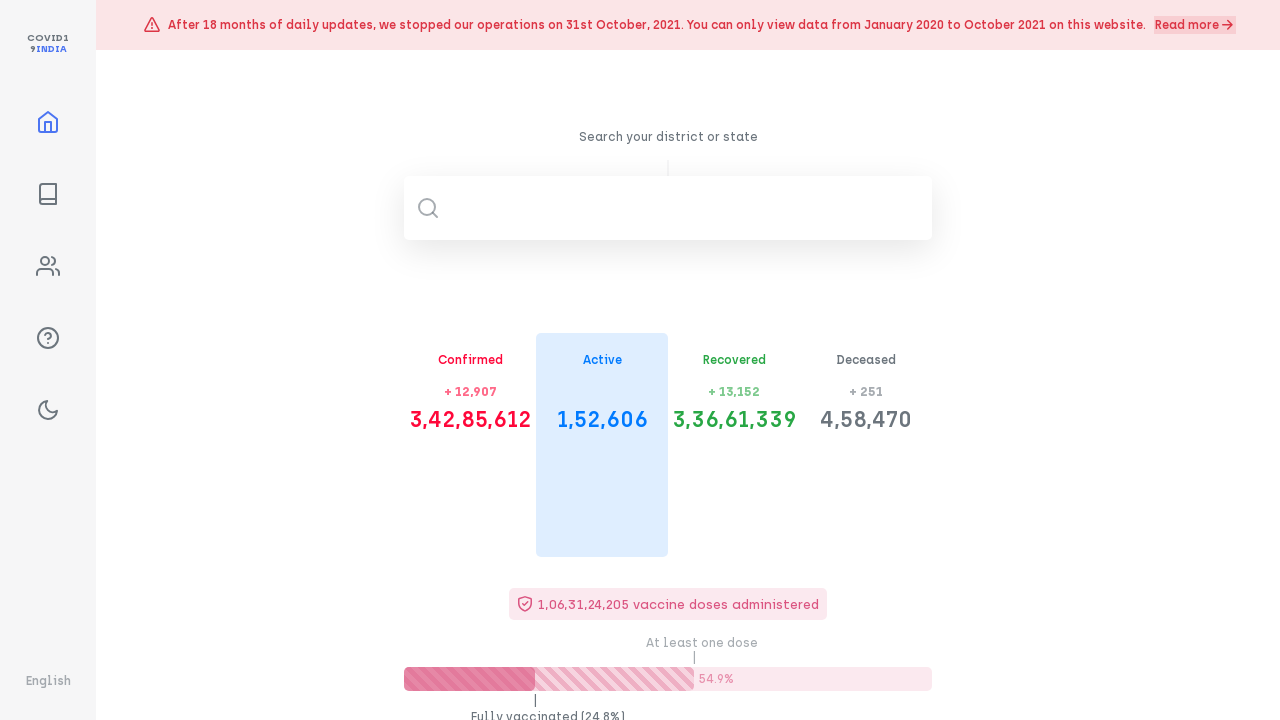

Waited for Level section containing all-India statistics
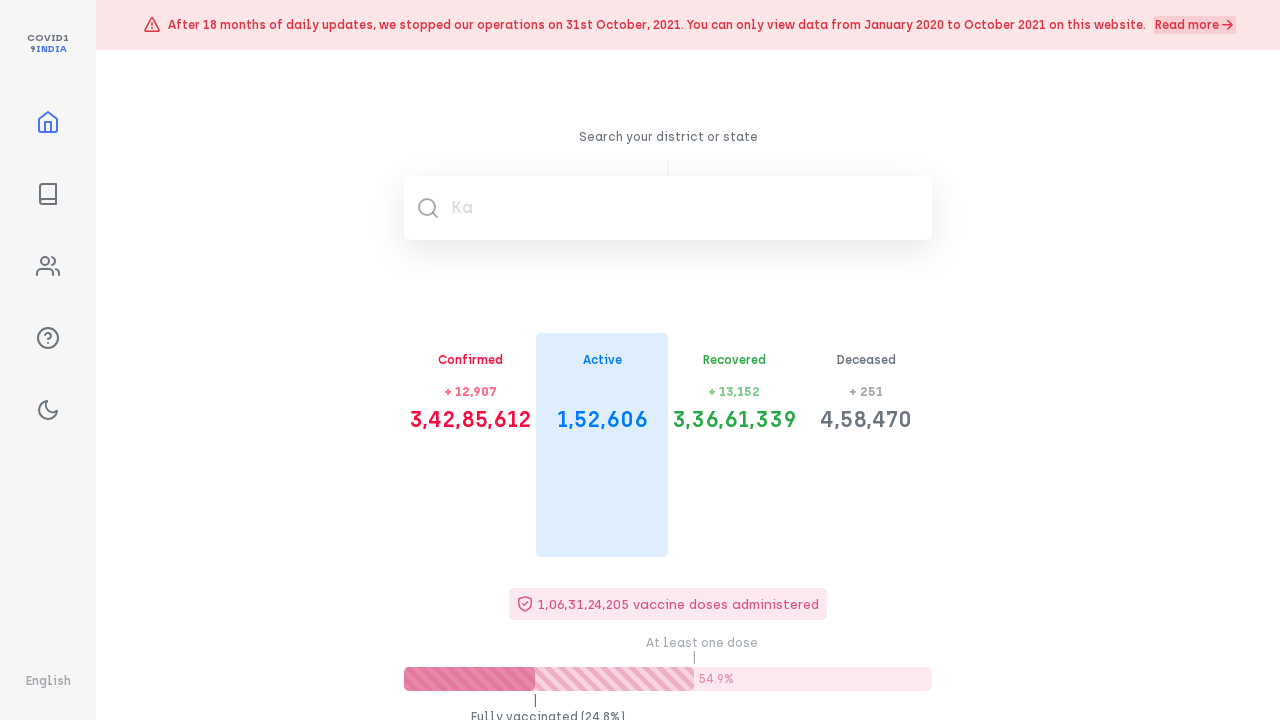

Waited for Level h5 heading element
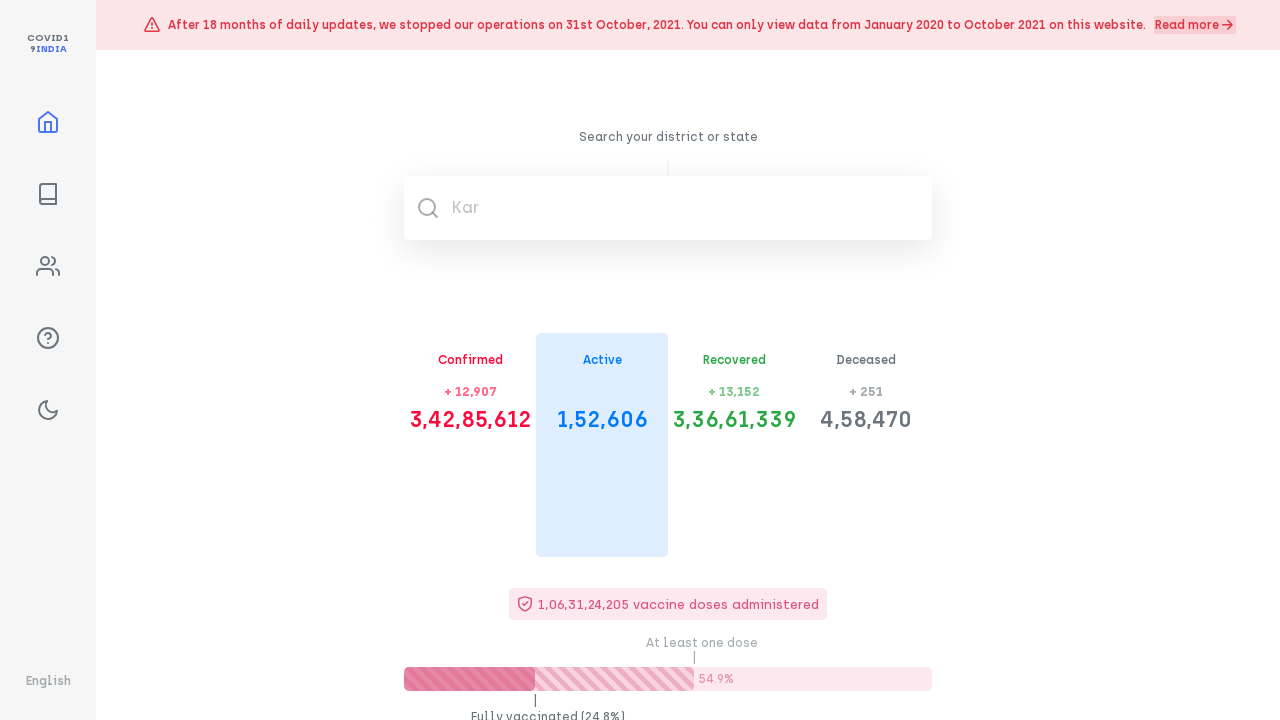

Waited for Level h1 heading element
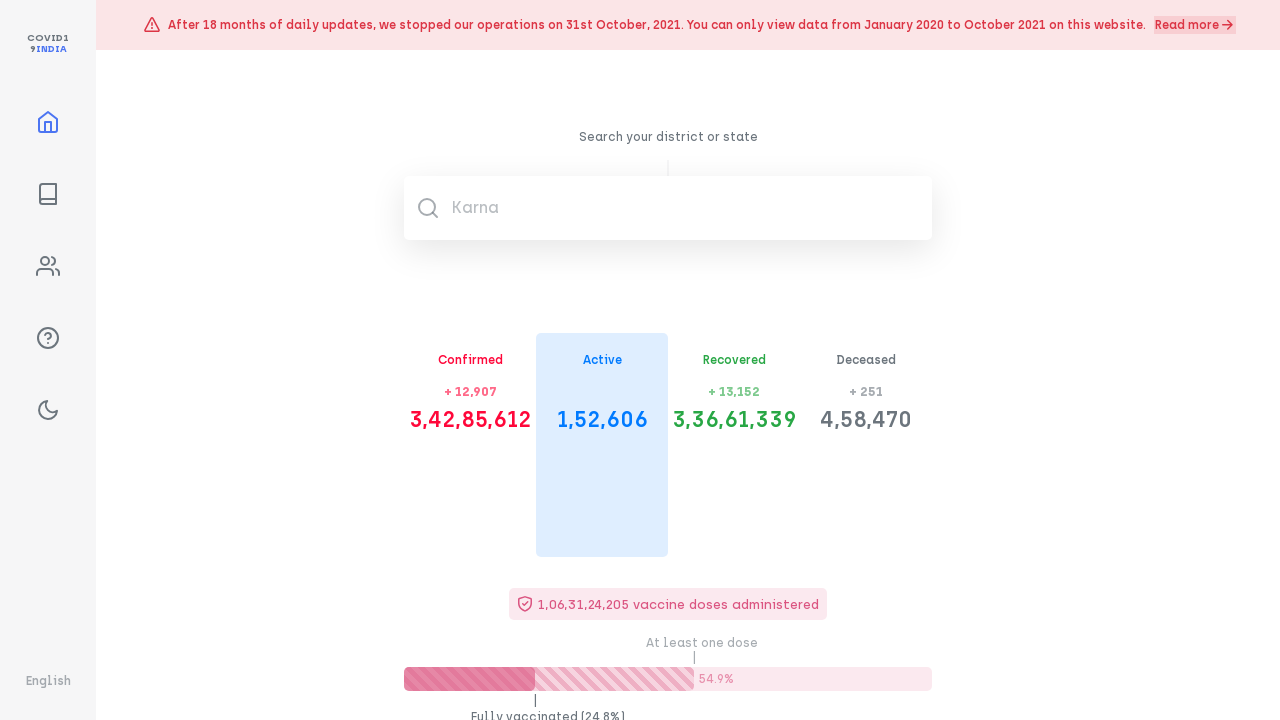

Waited for table containing state-wise data
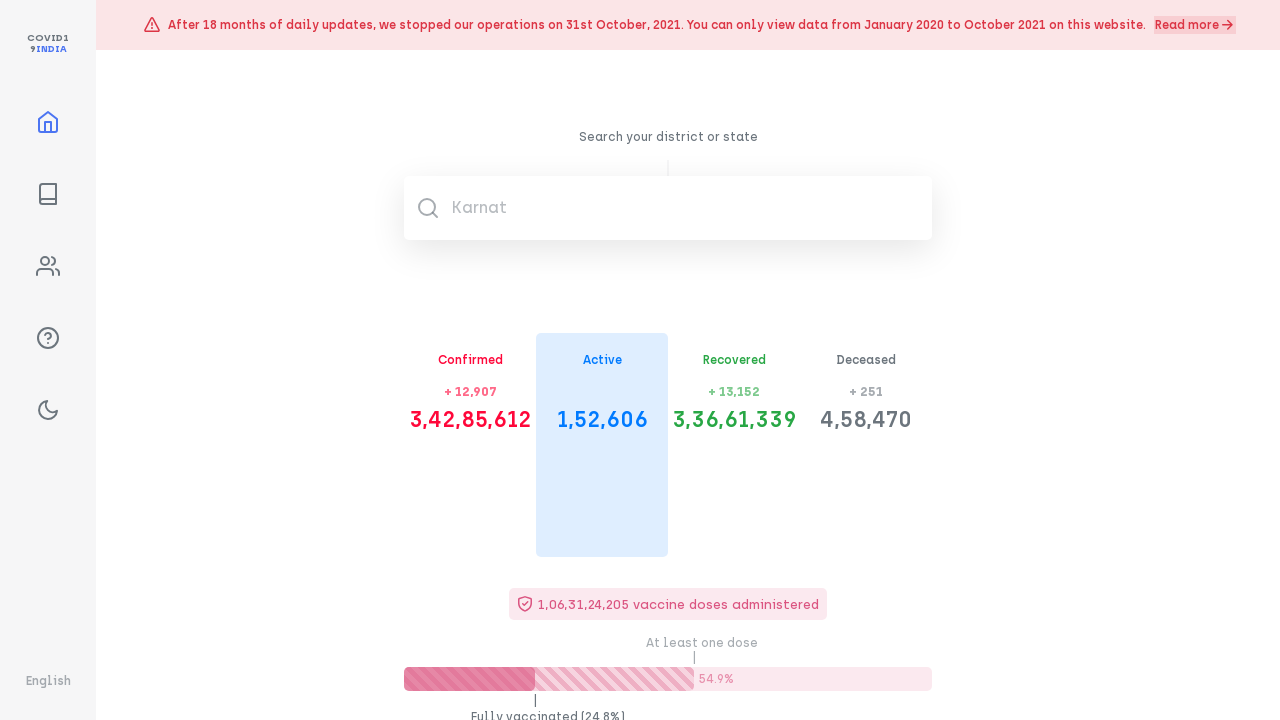

Waited for table row cell elements
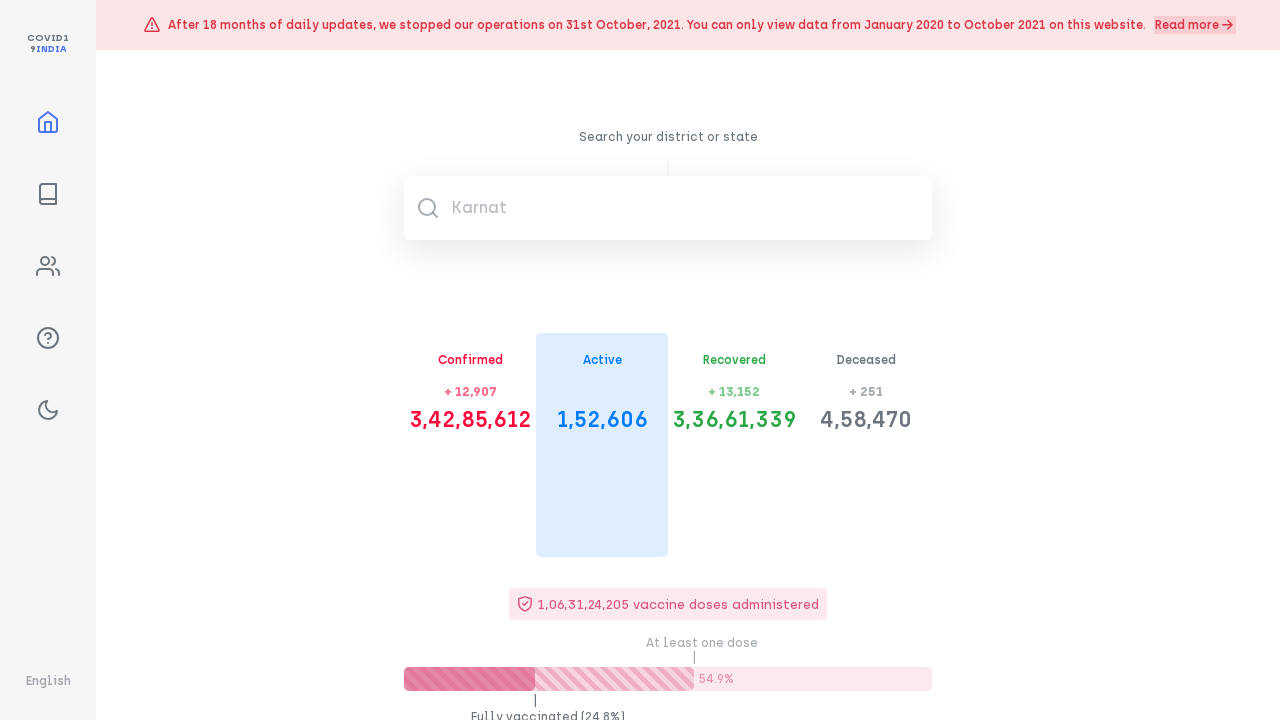

Waited for table row total elements - all figures verified
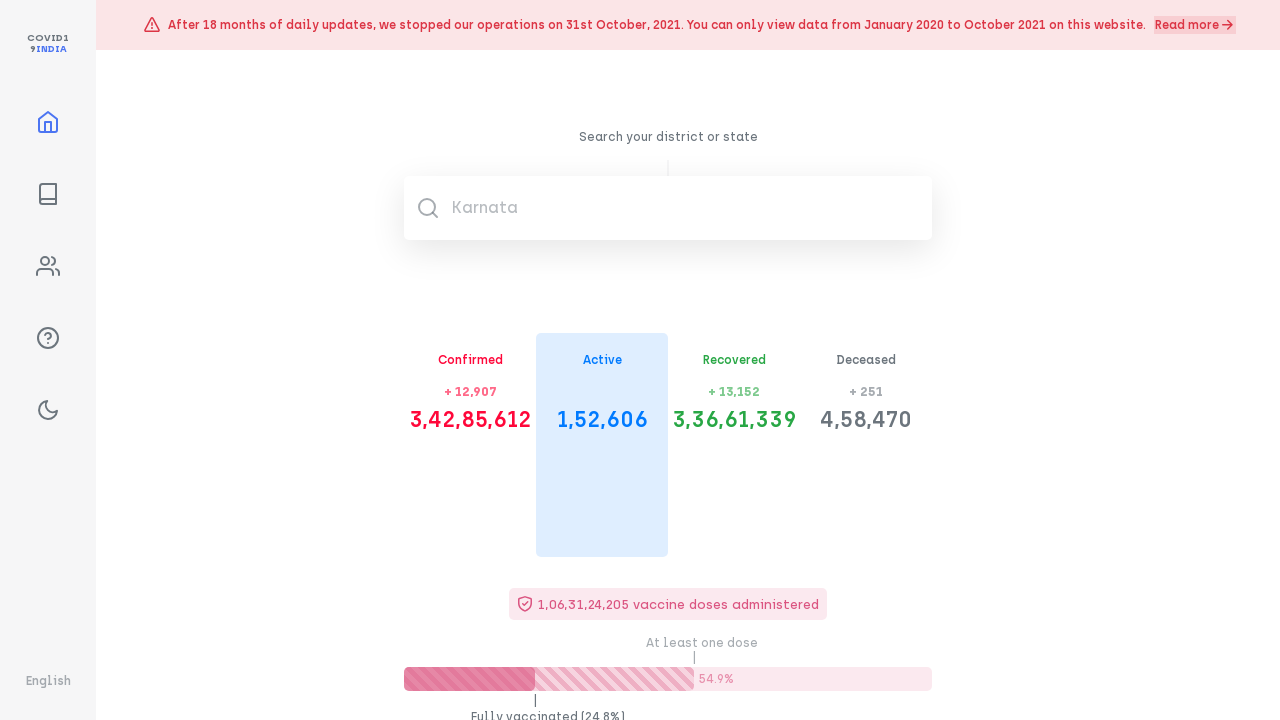

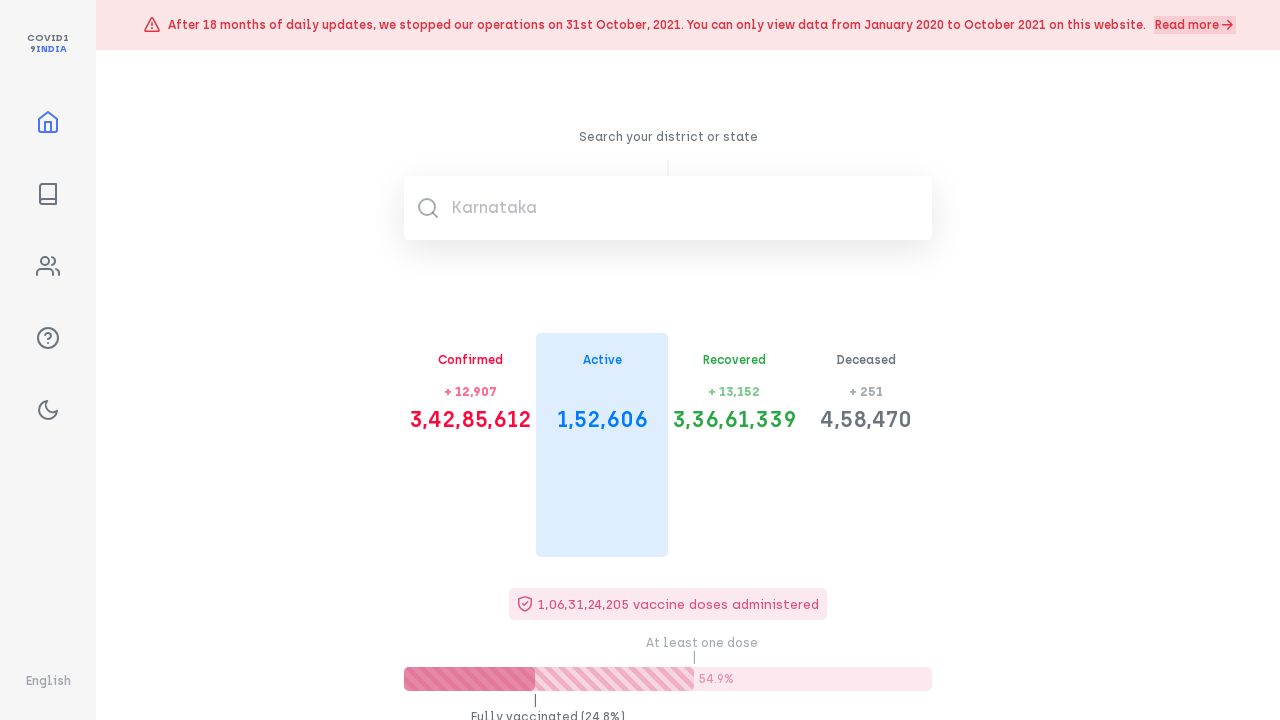